Navigates to the LambdaTest homepage

Starting URL: https://www.lambdatest.com/

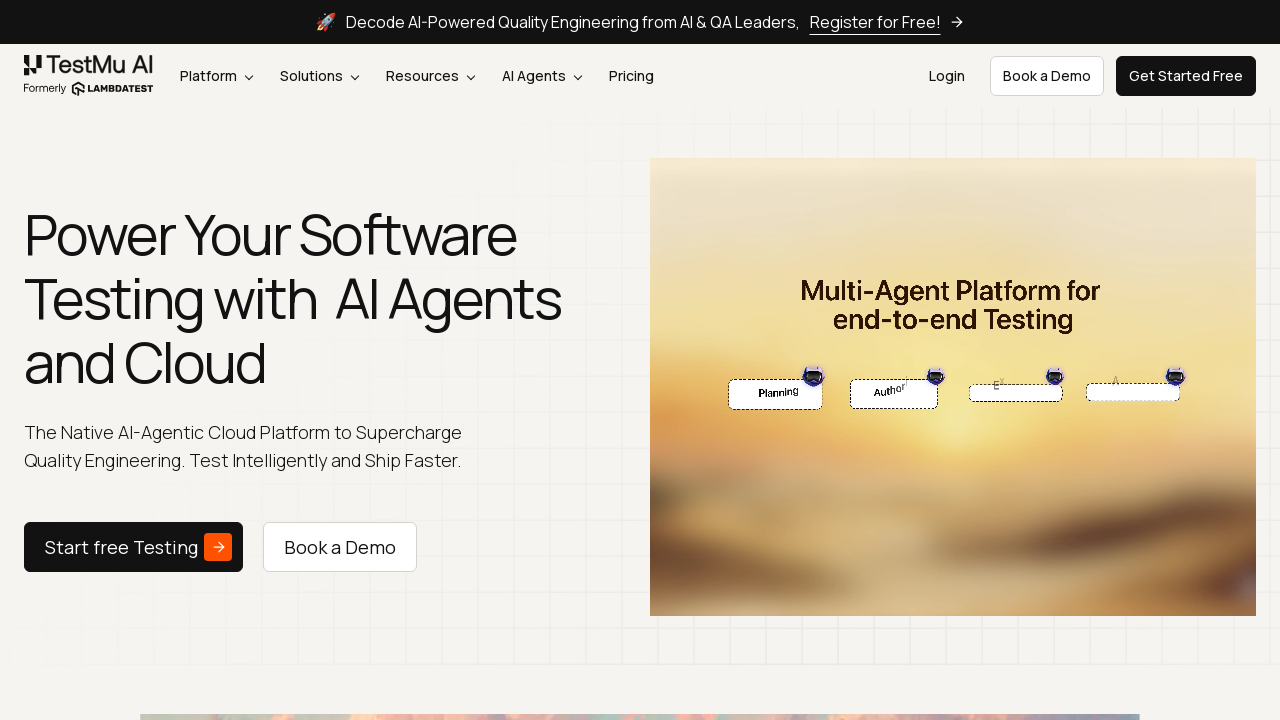

Navigated to LambdaTest homepage
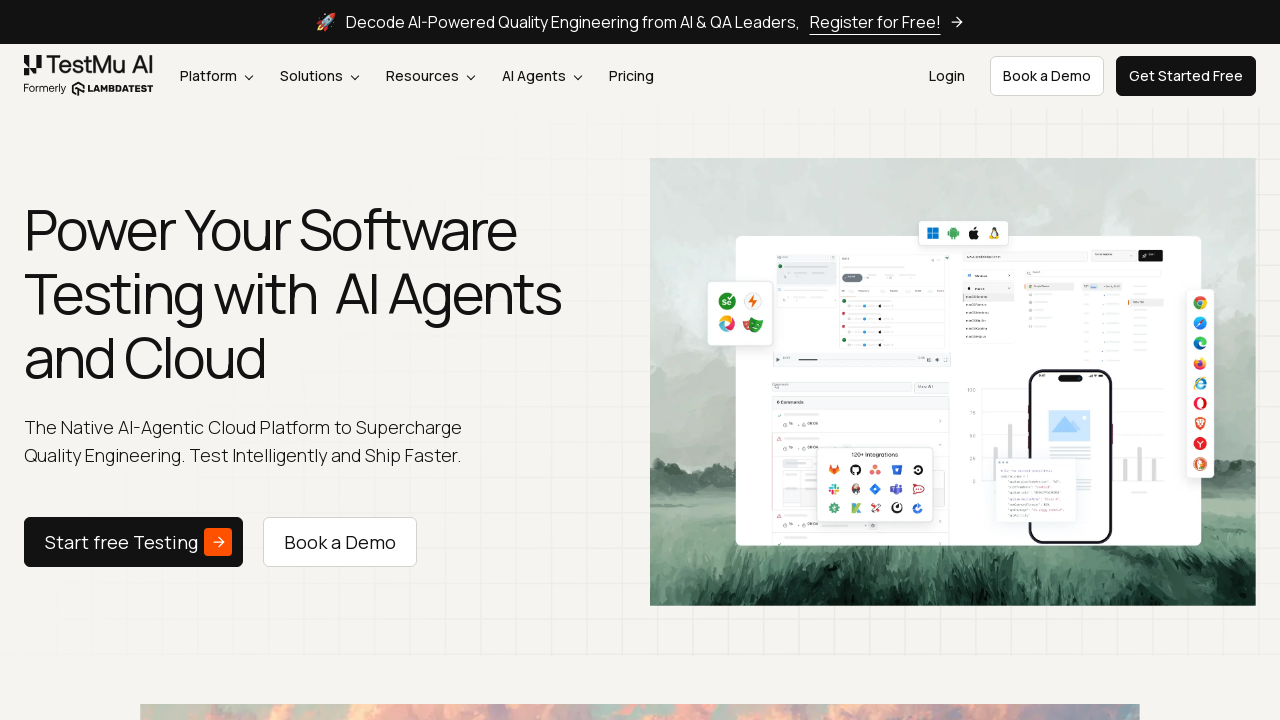

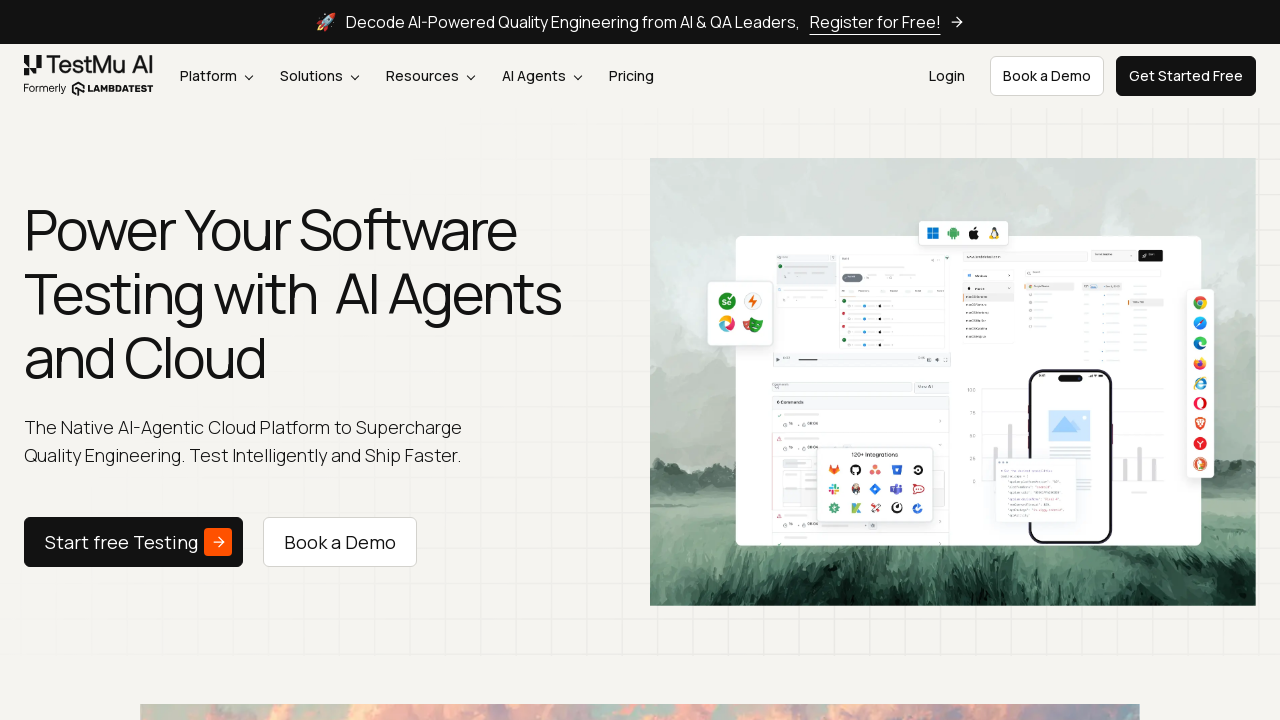